Tests flight booking form by selecting origin/destination cities, date, passenger count, senior citizen discount, currency, and submitting the search

Starting URL: https://rahulshettyacademy.com/dropdownsPractise/

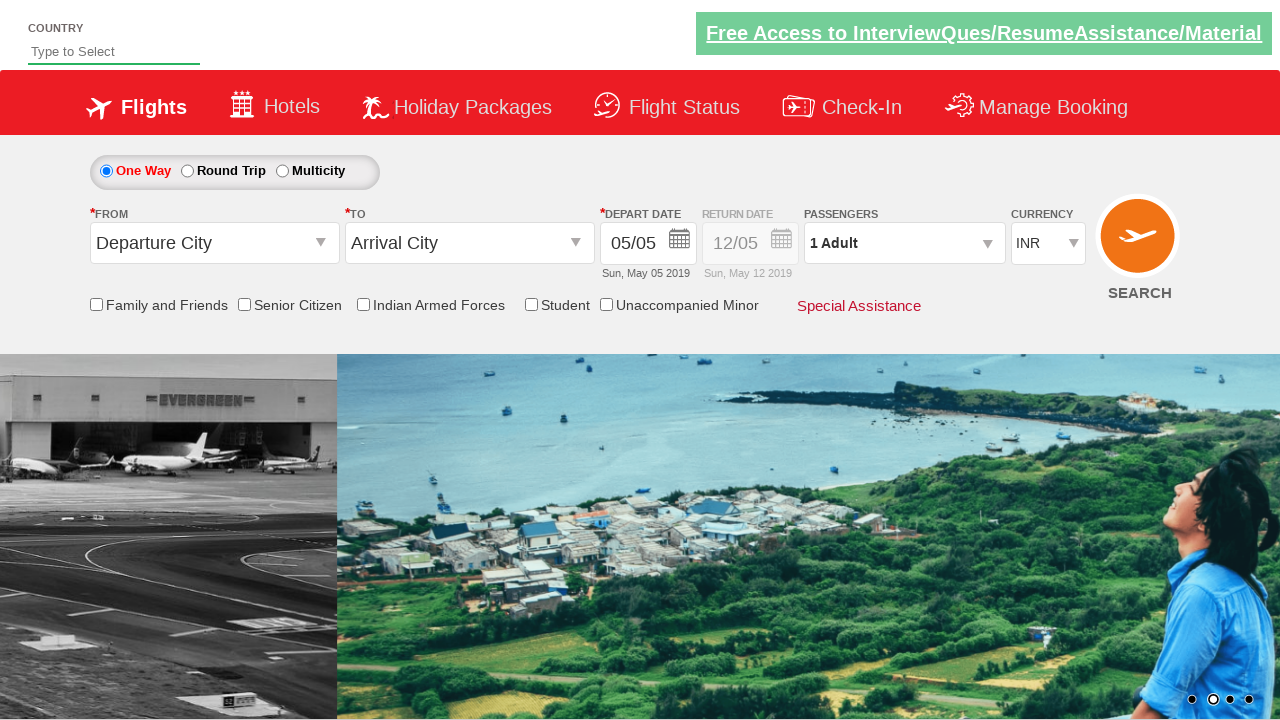

Clicked on origin station dropdown at (214, 243) on input#ctl00_mainContent_ddl_originStation1_CTXT
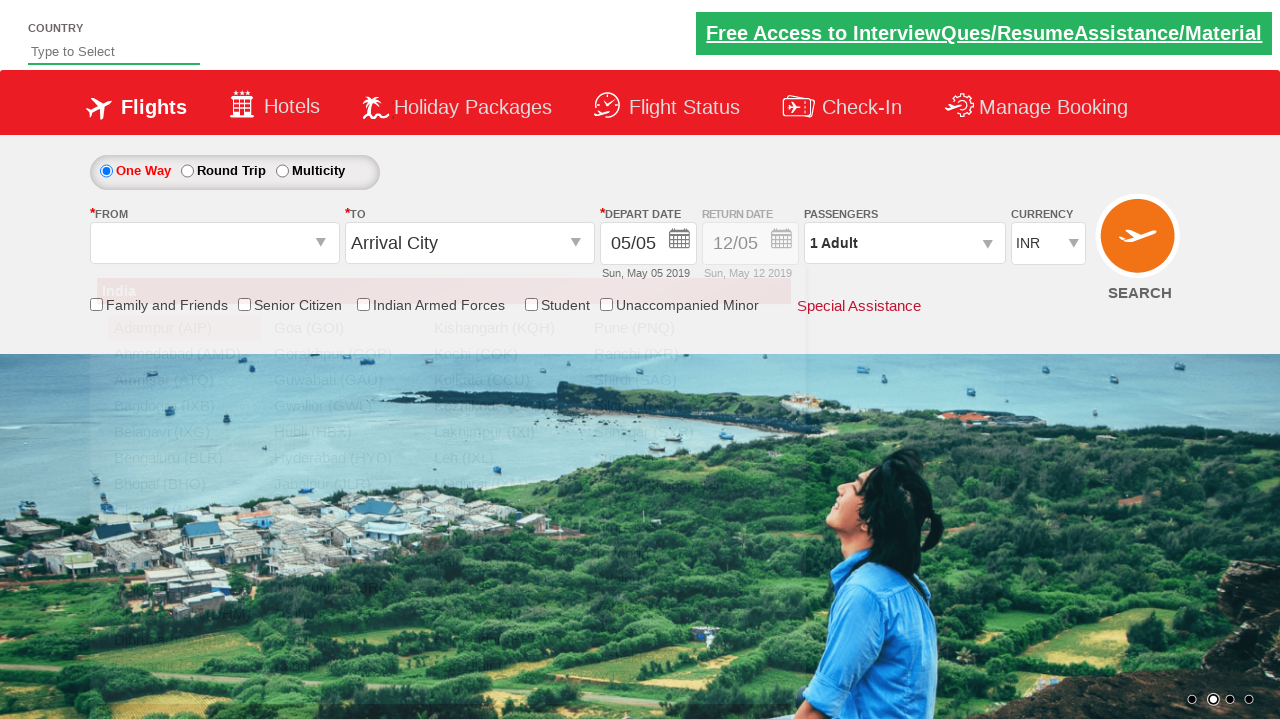

Selected Bangalore (BLR) as origin city at (184, 458) on a[value='BLR']
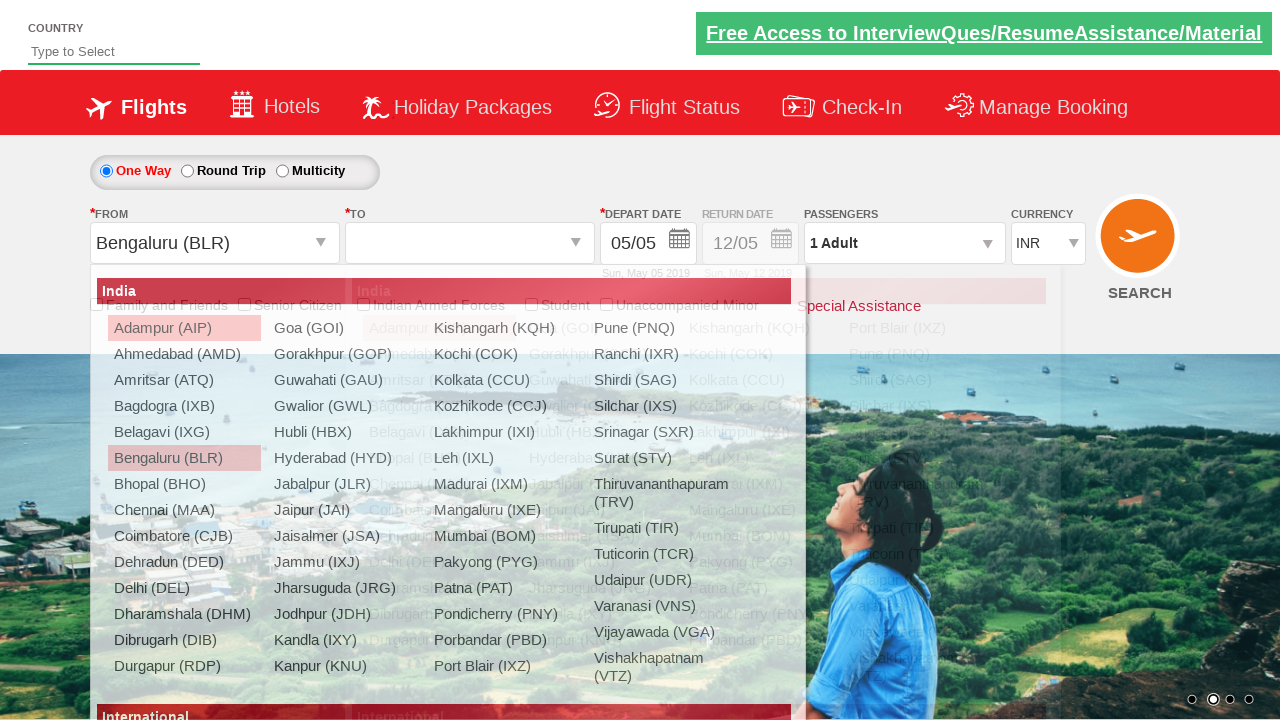

Selected Chennai (MAA) as destination city at (439, 484) on div#glsctl00_mainContent_ddl_destinationStation1_CTNR a[value='MAA']
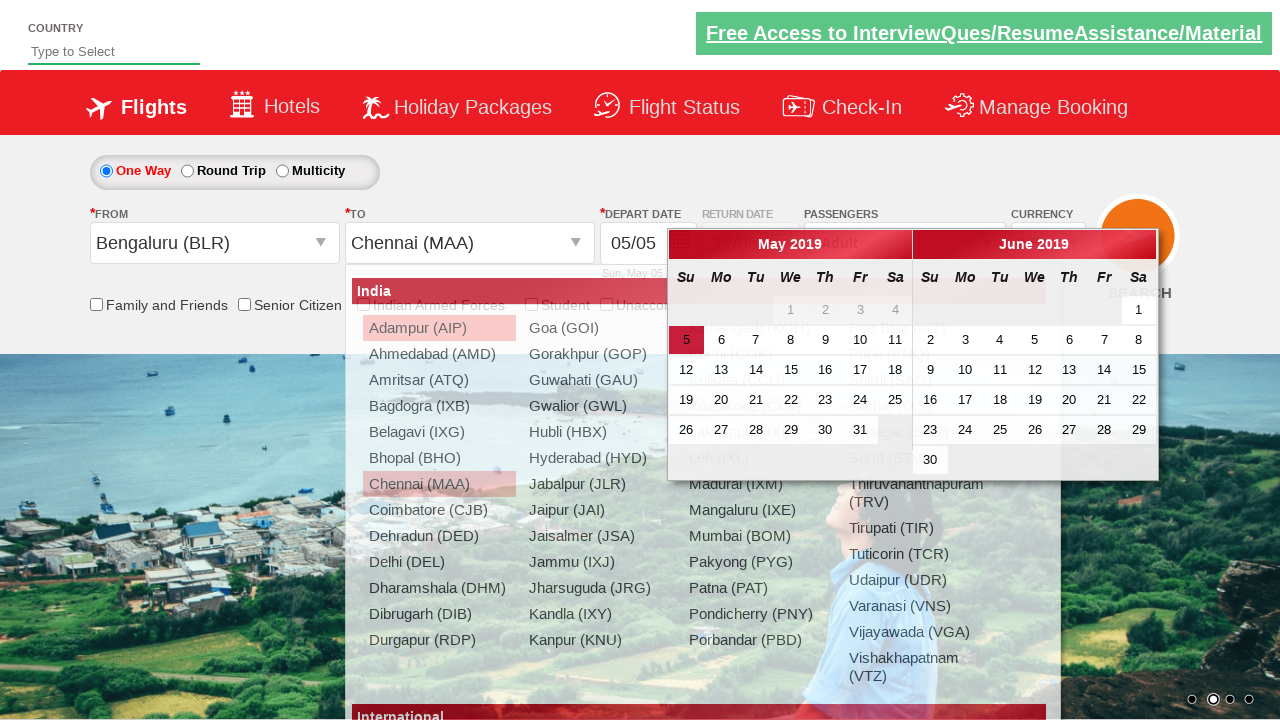

Selected active date for flight at (686, 340) on .ui-state-default.ui-state-active
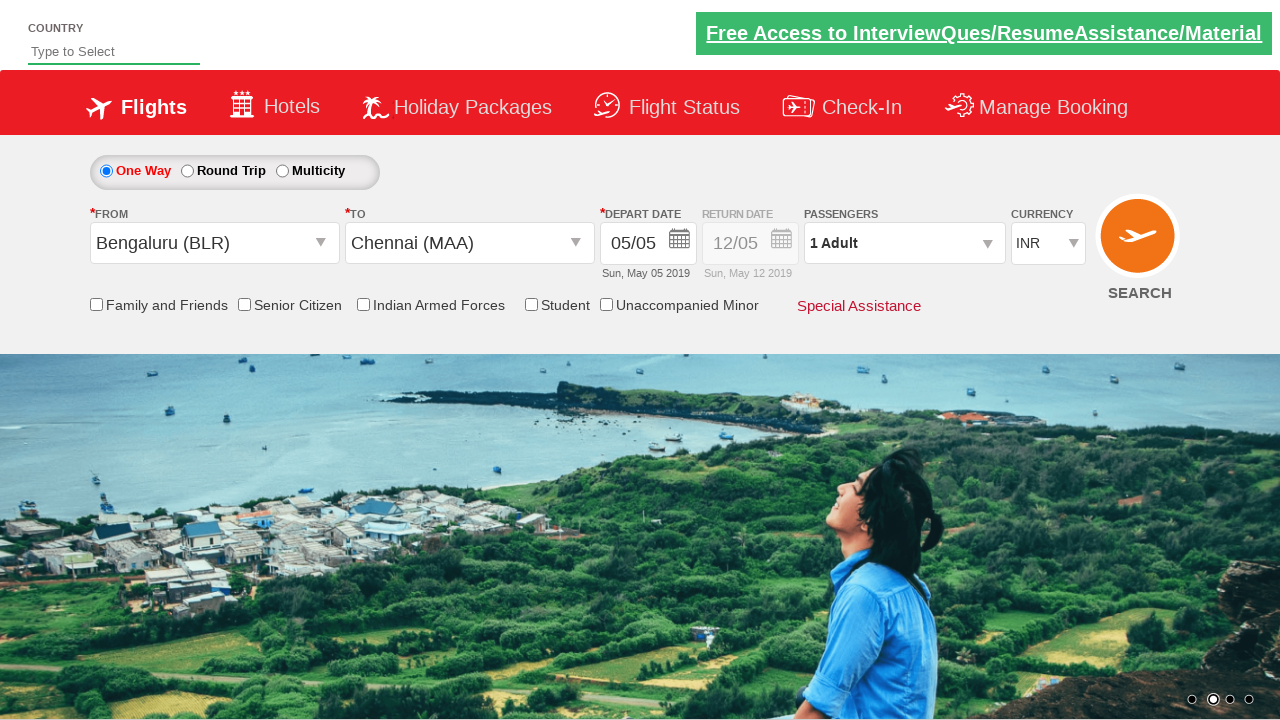

Enabled senior citizen discount checkbox at (244, 304) on input[id*='SeniorCitizenDiscount']
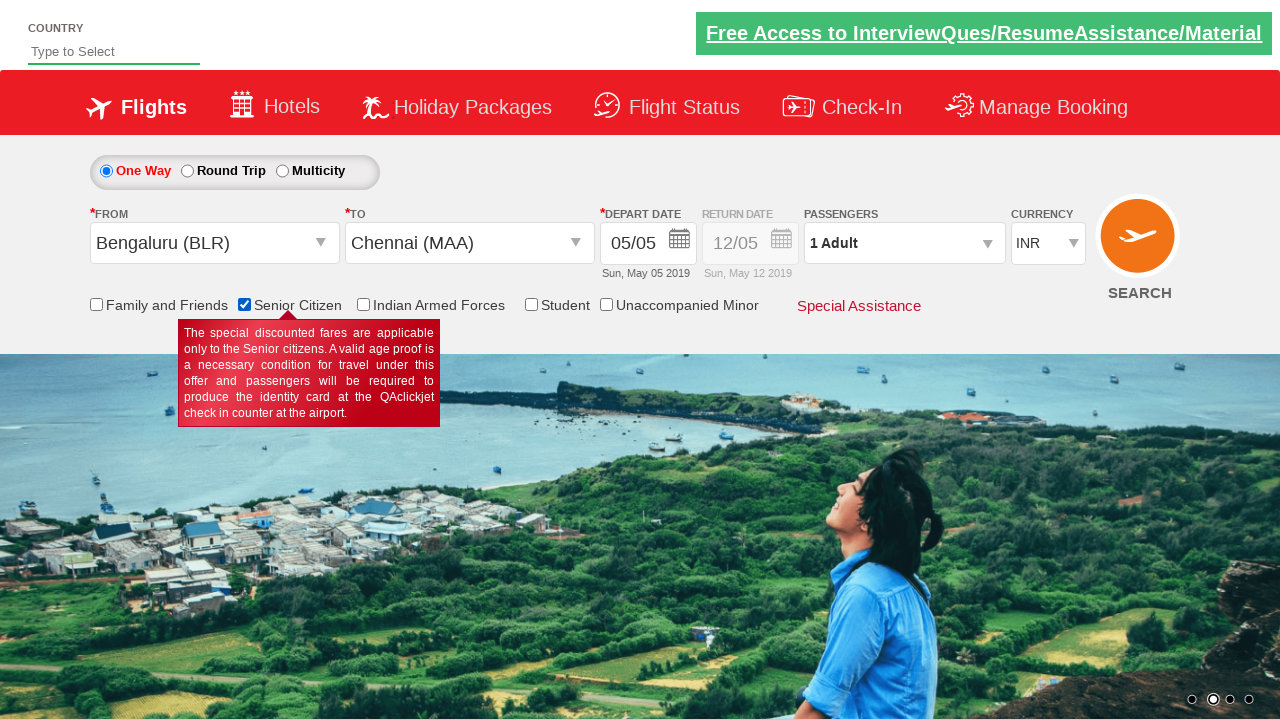

Opened passenger information dropdown at (904, 243) on #divpaxinfo
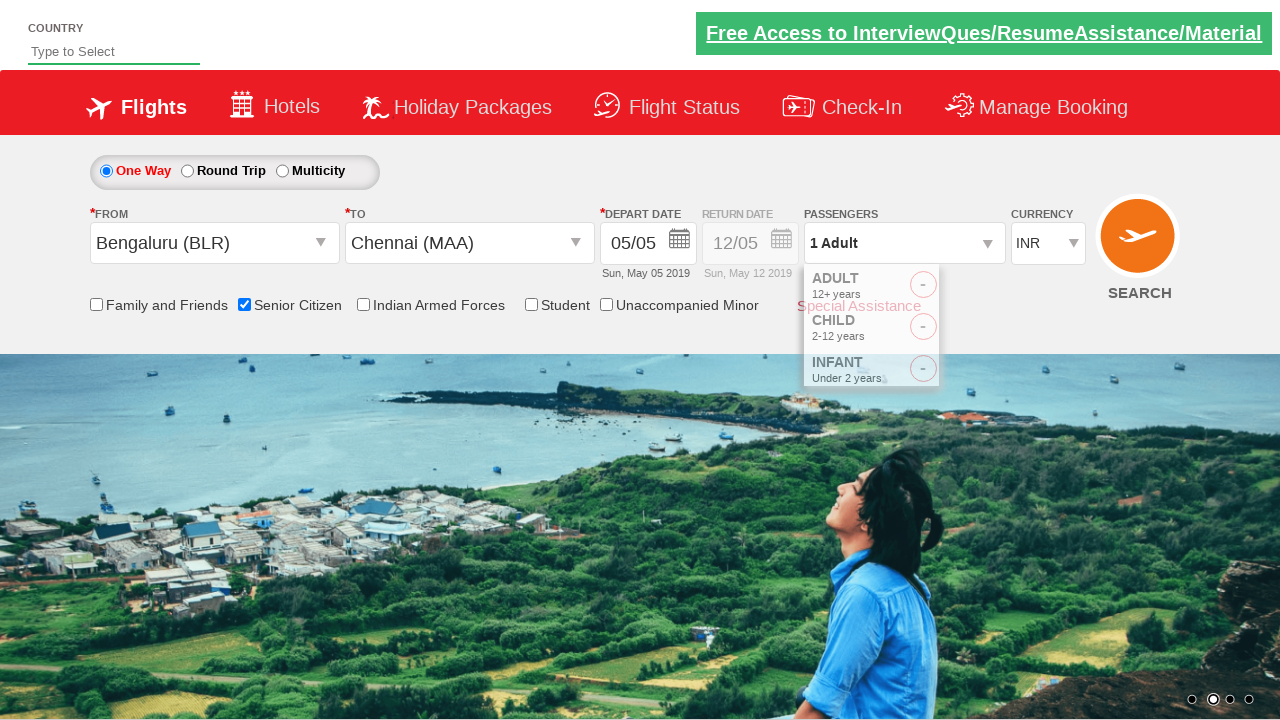

Added adult passenger 1 (total 5 adults) at (982, 288) on #hrefIncAdt
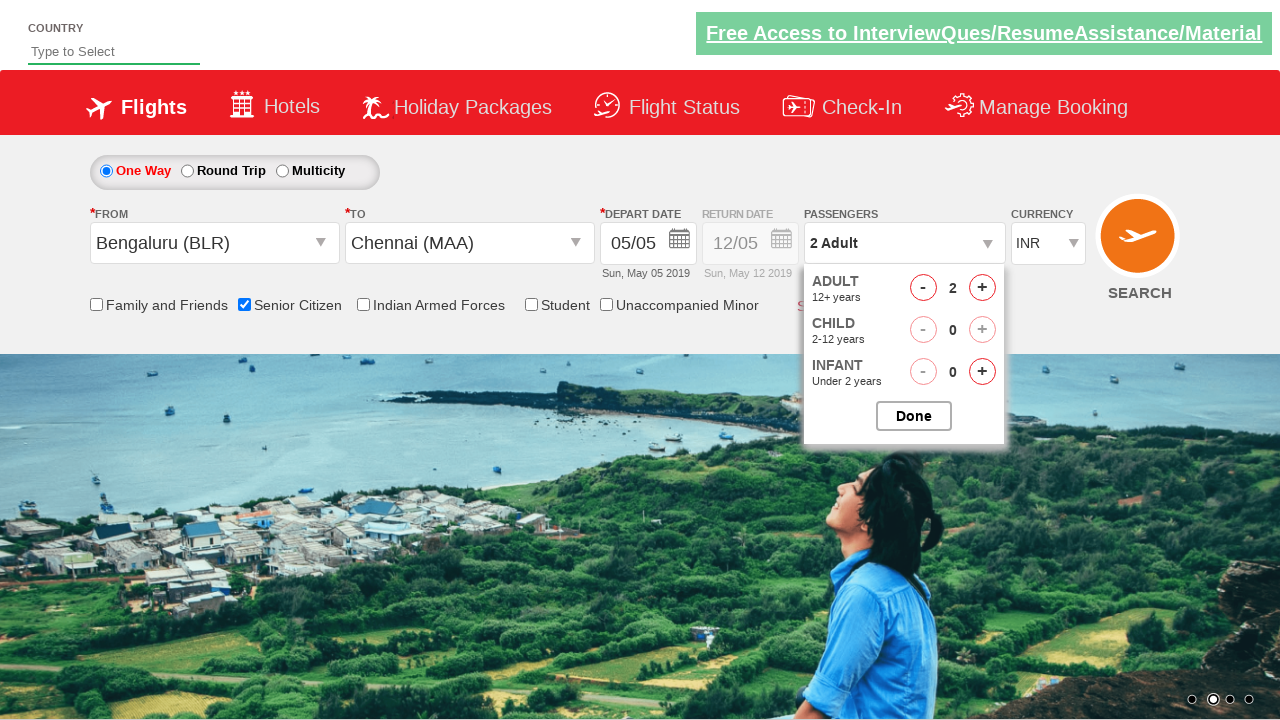

Added adult passenger 2 (total 5 adults) at (982, 288) on #hrefIncAdt
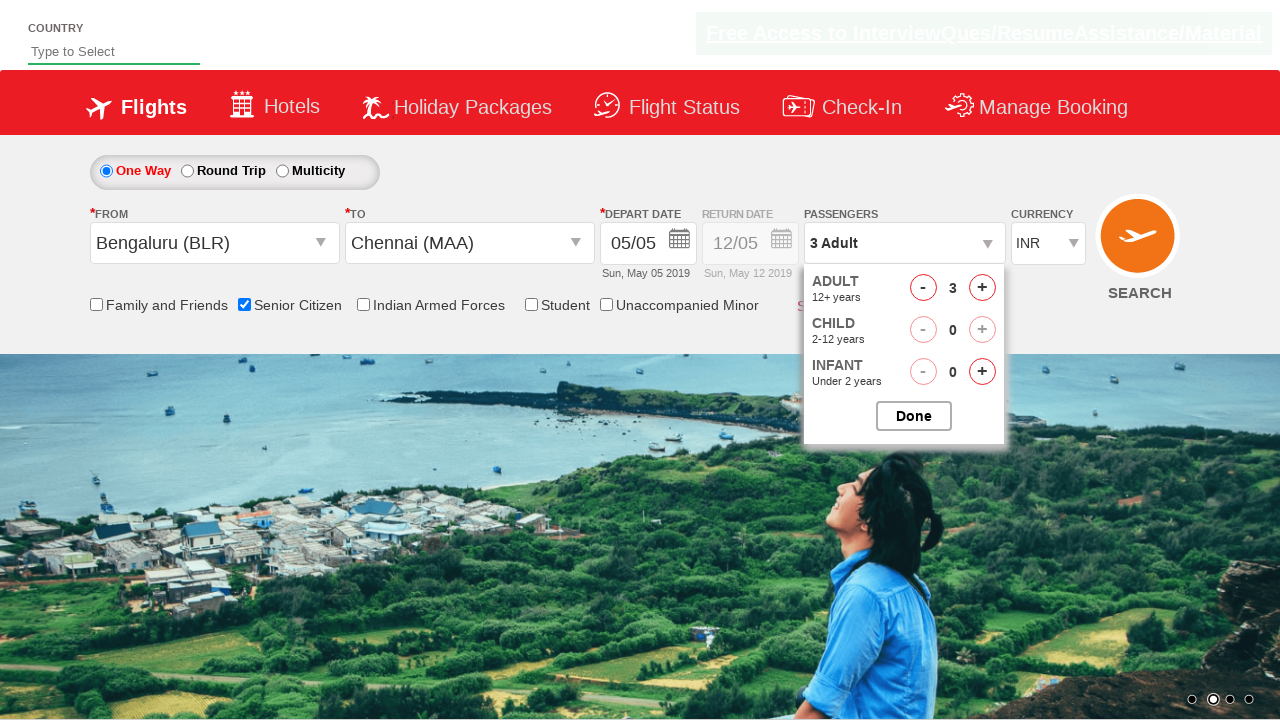

Added adult passenger 3 (total 5 adults) at (982, 288) on #hrefIncAdt
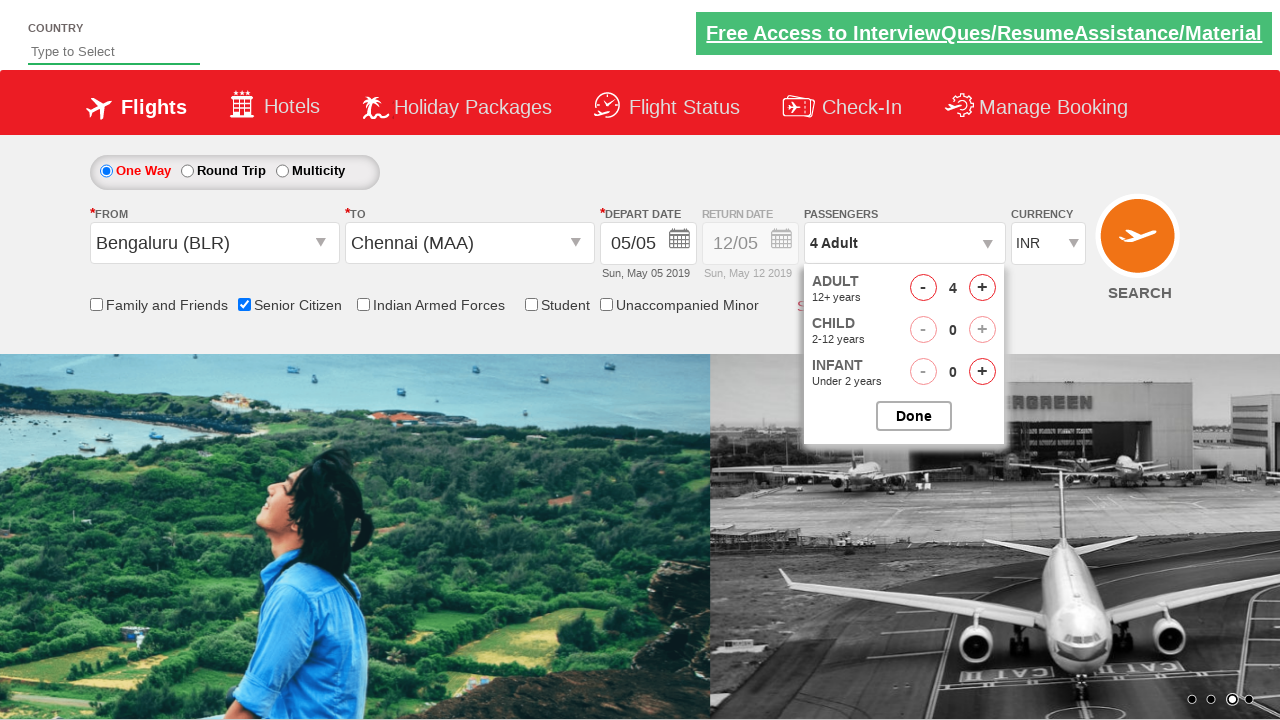

Added adult passenger 4 (total 5 adults) at (982, 288) on #hrefIncAdt
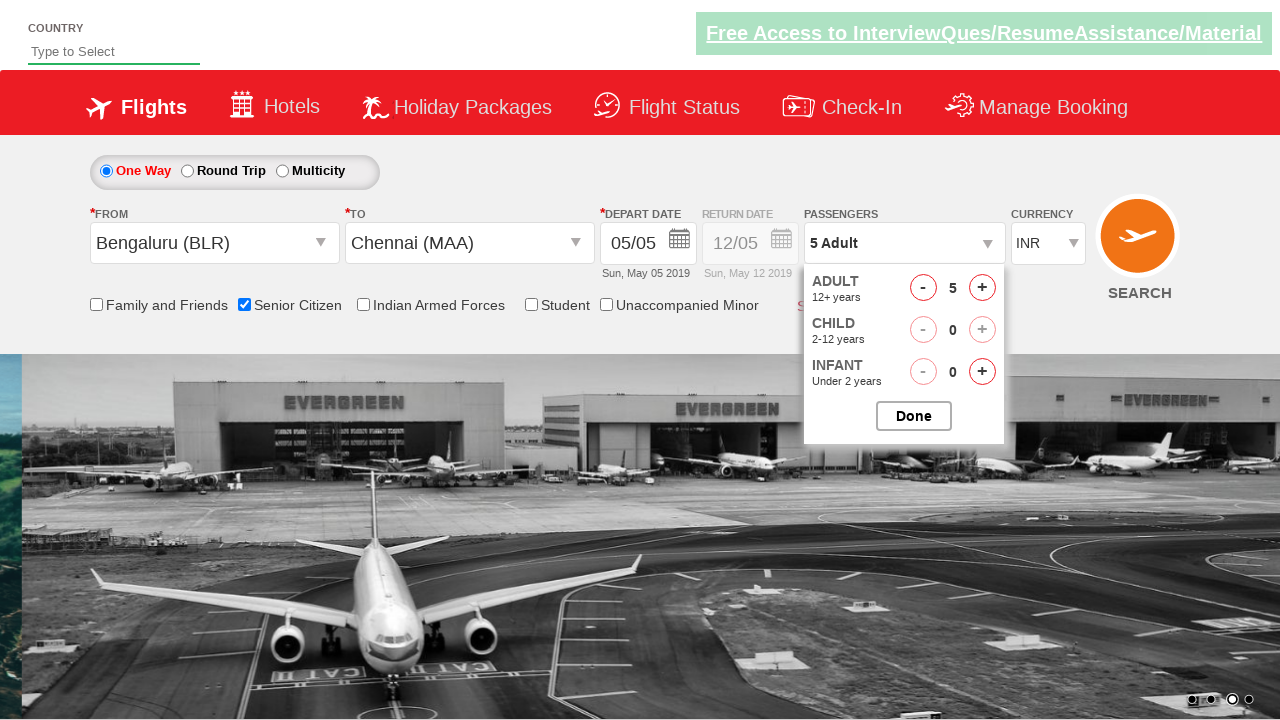

Closed passenger selection panel at (914, 416) on #btnclosepaxoption
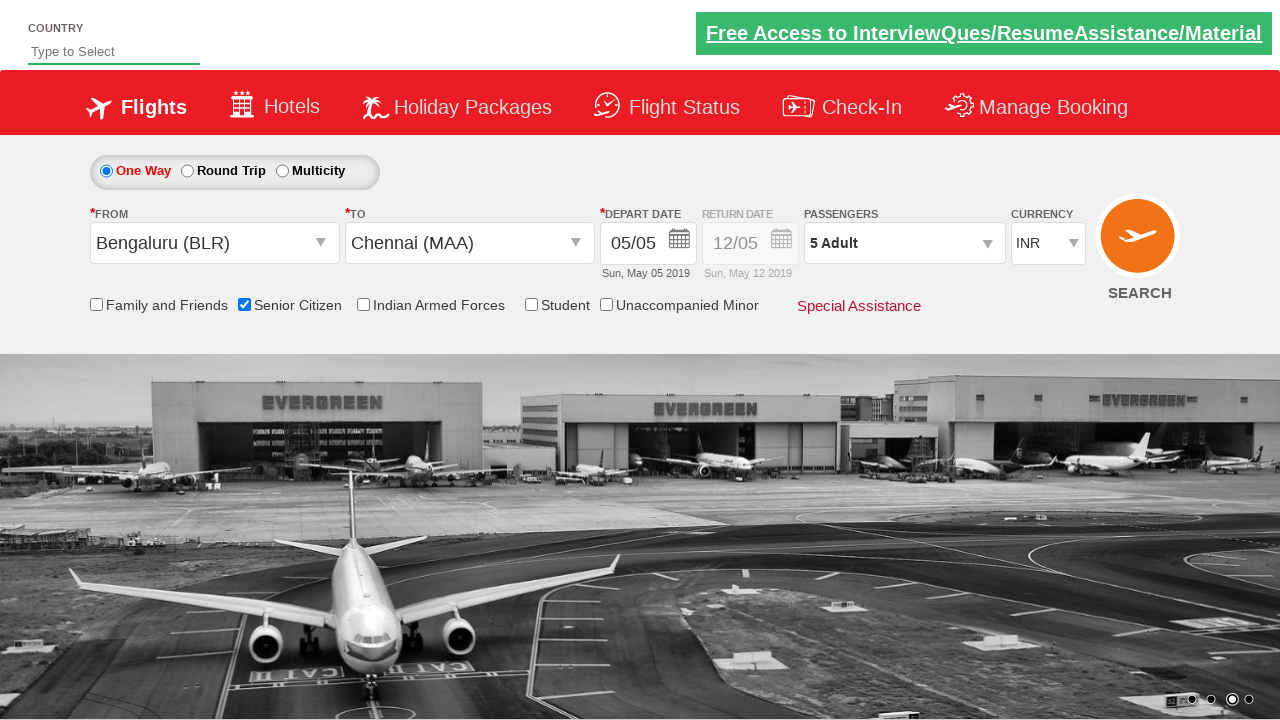

Selected AED as currency on #ctl00_mainContent_DropDownListCurrency
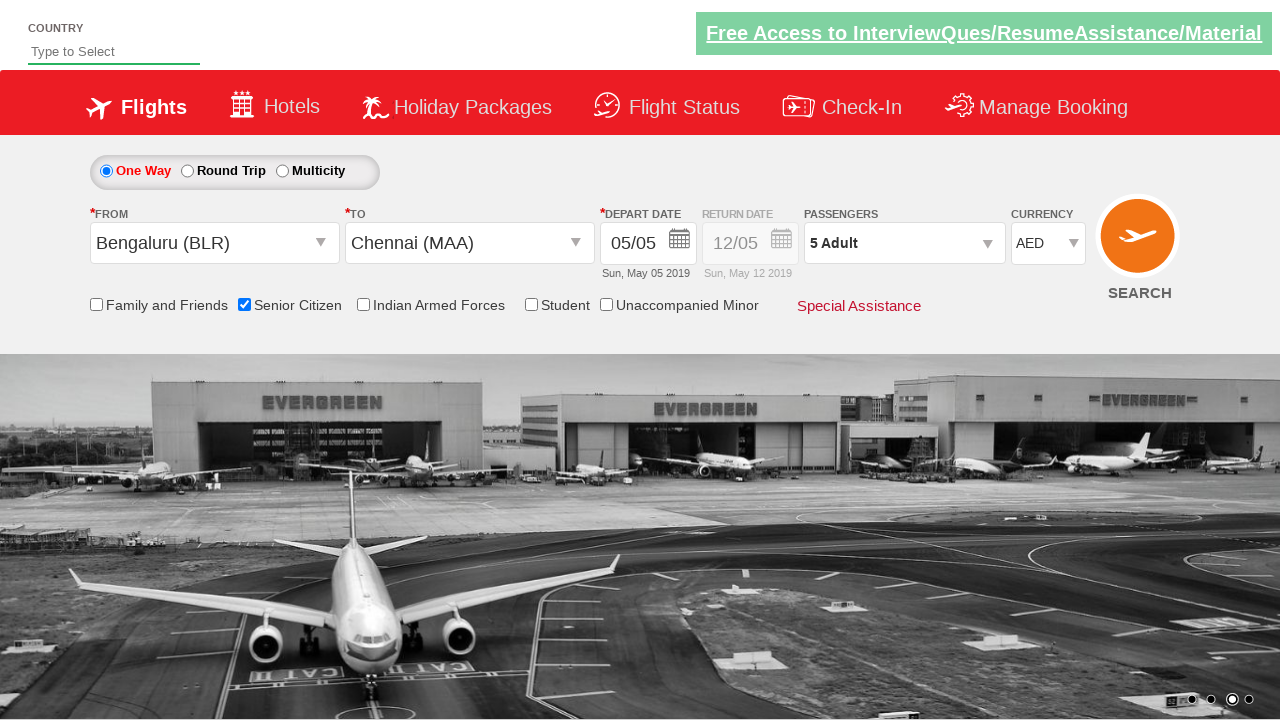

Clicked Find Flights button to submit search at (1140, 245) on #ctl00_mainContent_btn_FindFlights
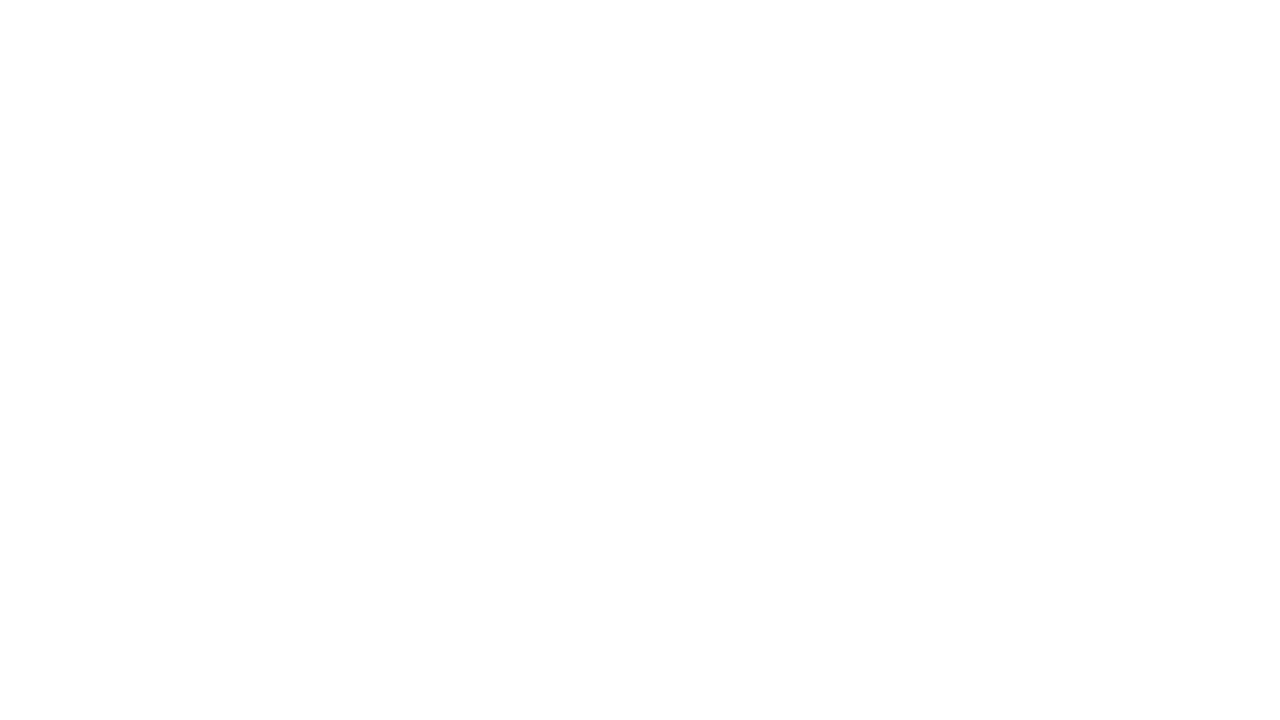

Waited for flight search results to load
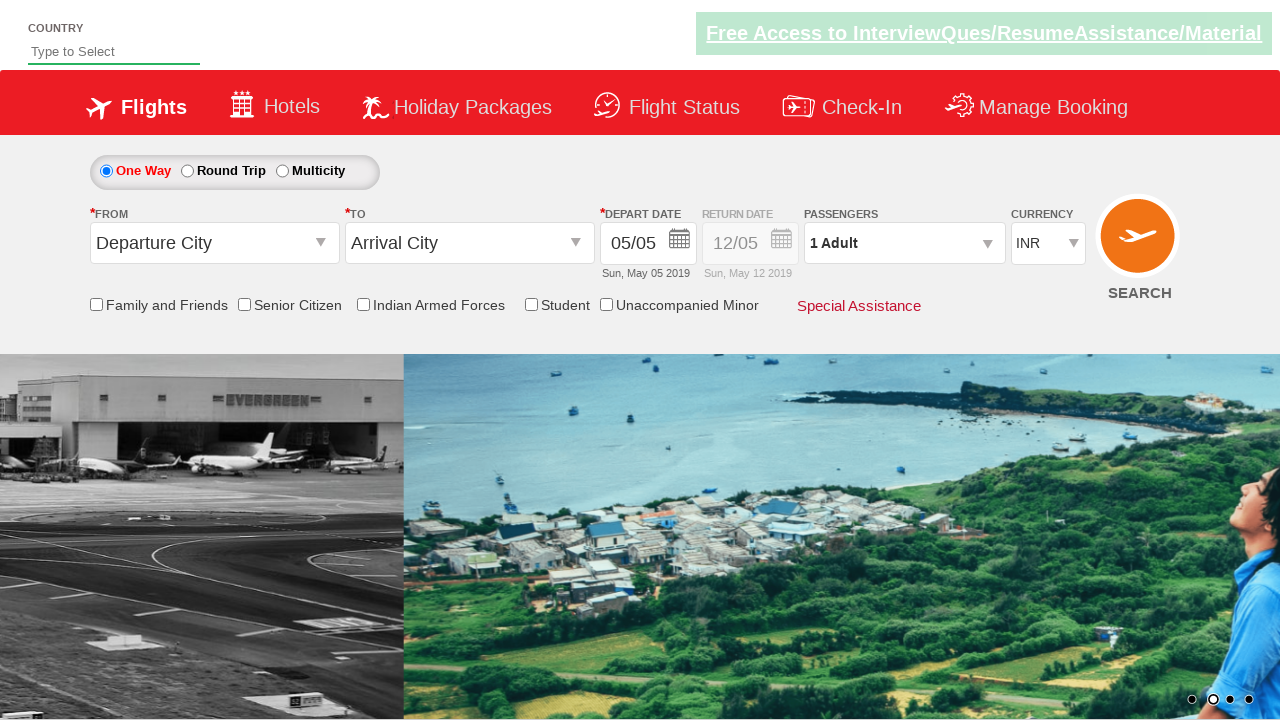

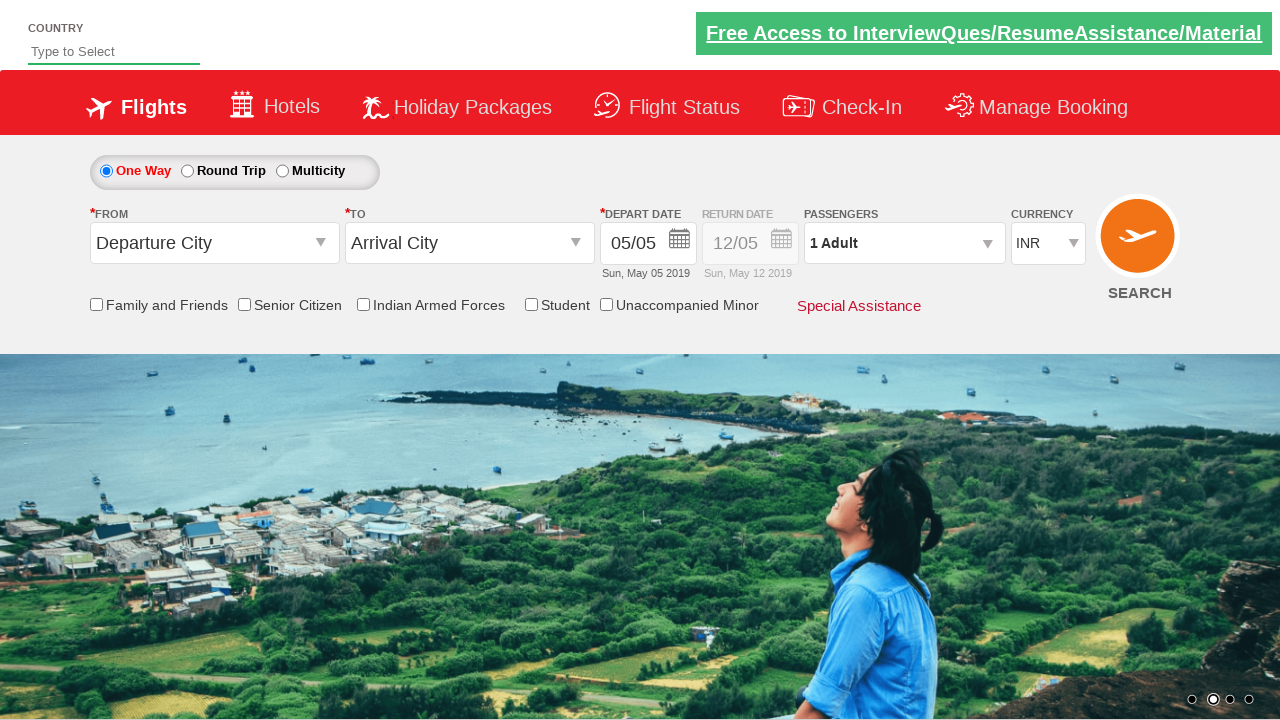